Tests context menu interaction by right-clicking an element and navigating through menu options using keyboard arrows

Starting URL: http://swisnl.github.io/jQuery-contextMenu/demo.html

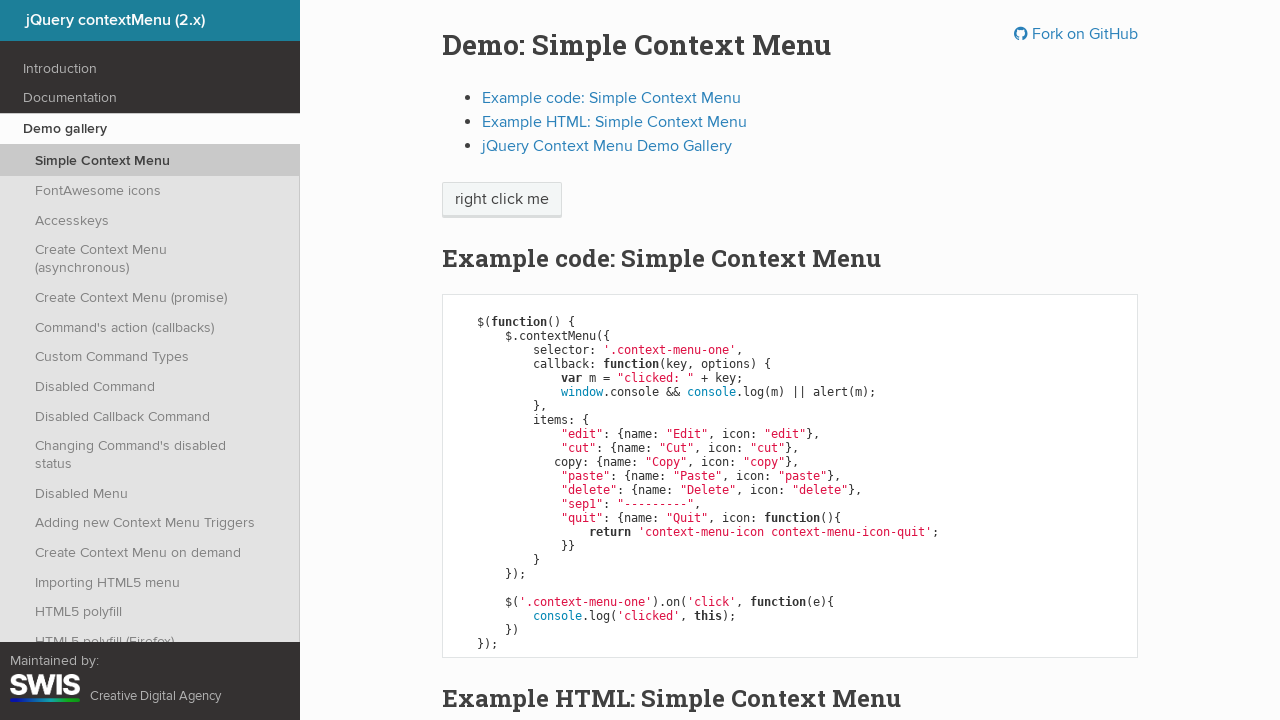

Right-clicked on 'right click me' element to open context menu at (502, 200) on //span[.='right click me']
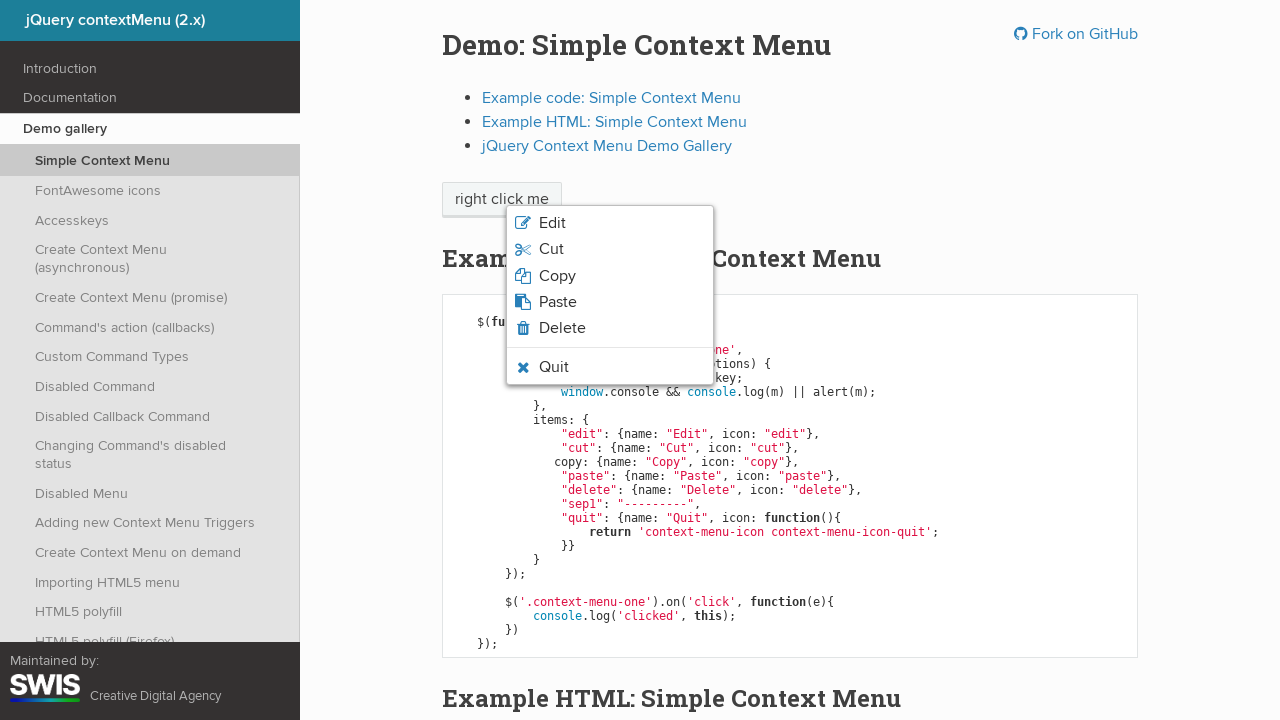

Pressed ArrowDown to navigate context menu (1st press)
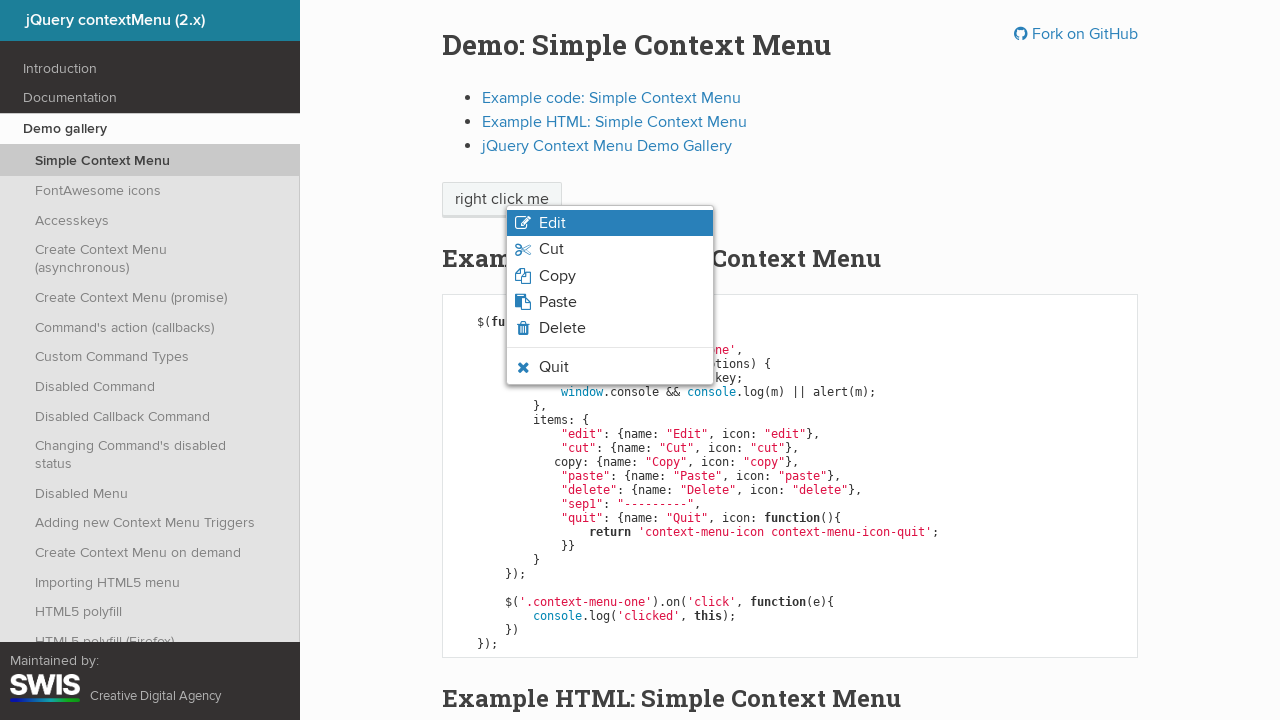

Pressed ArrowDown to navigate context menu (2nd press)
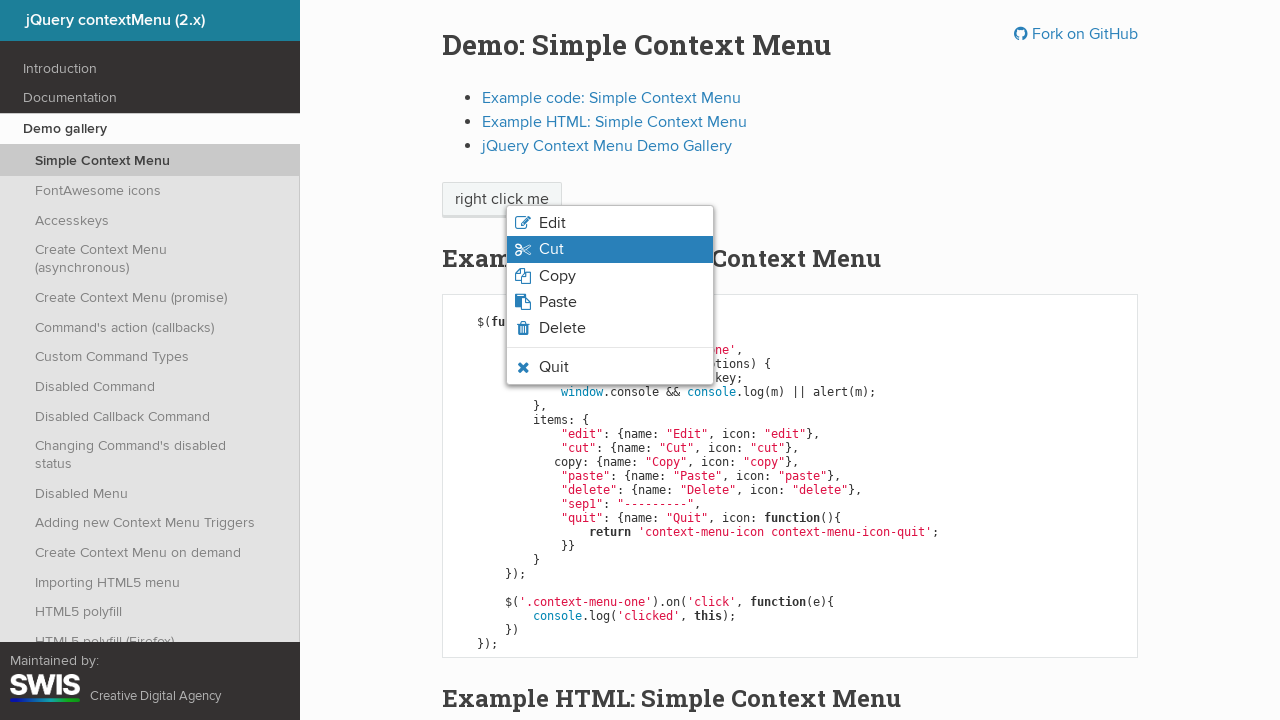

Pressed ArrowDown to navigate context menu (3rd press)
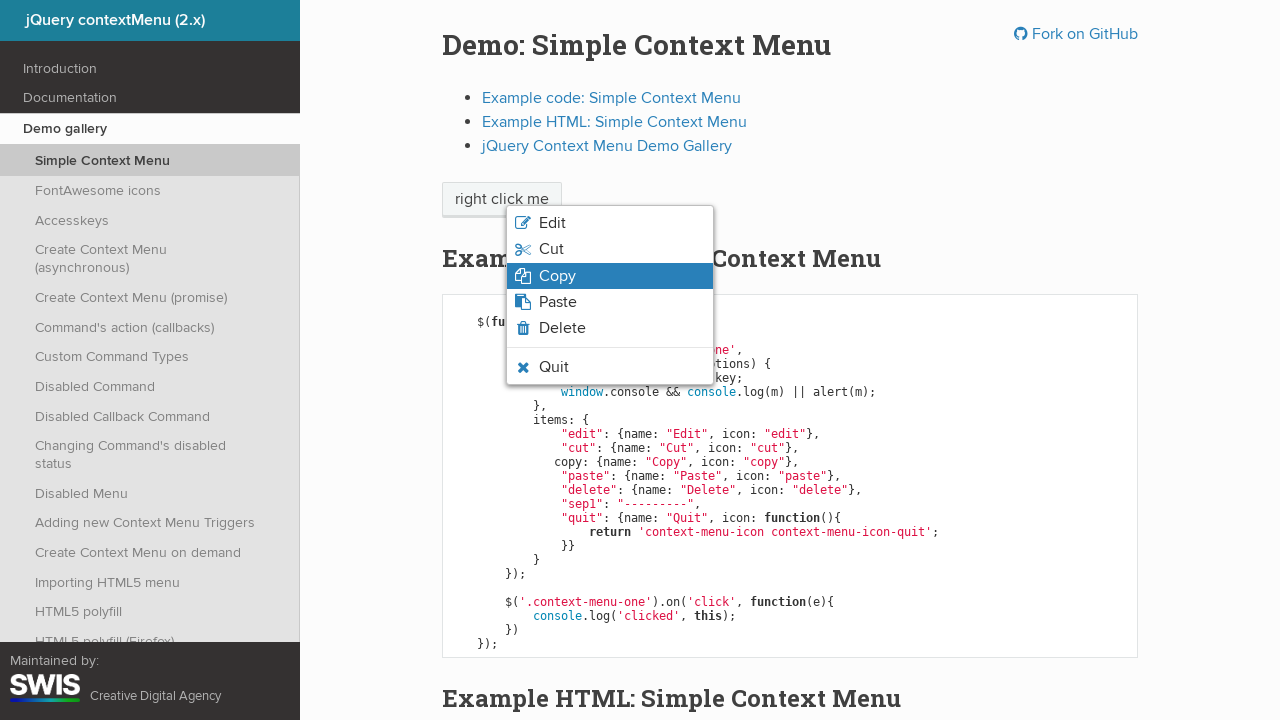

Pressed Enter to select highlighted context menu option
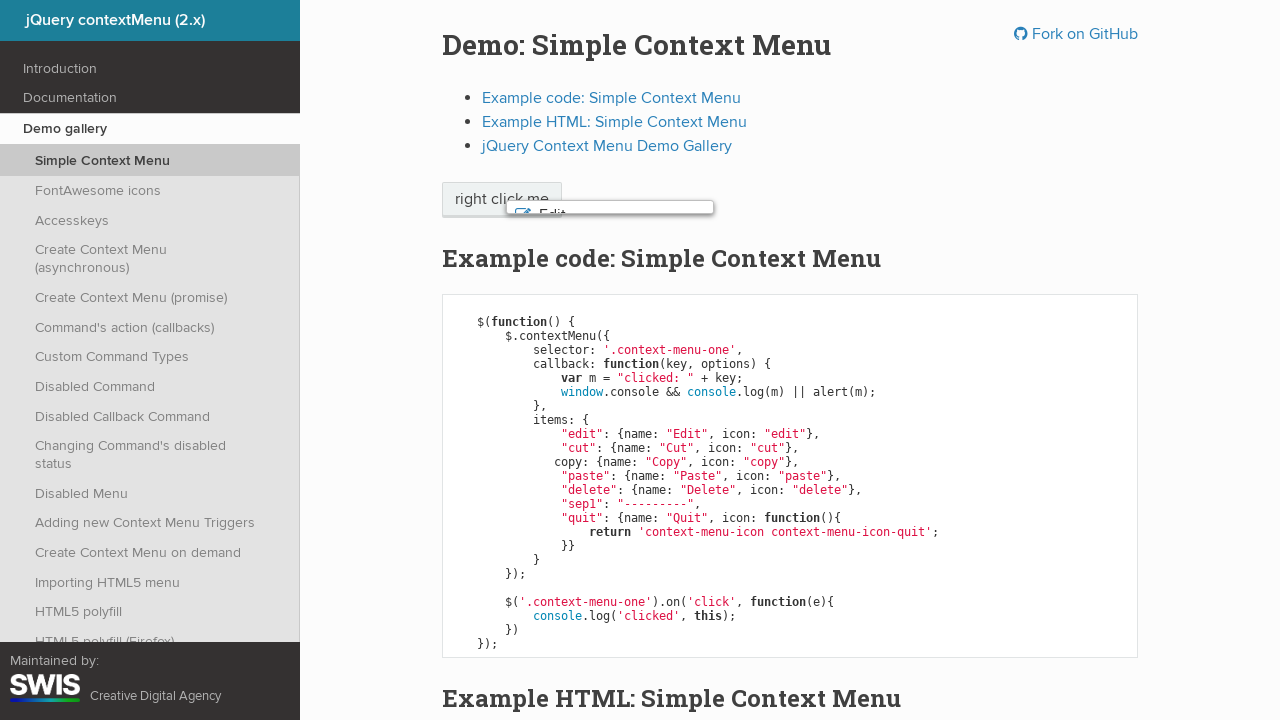

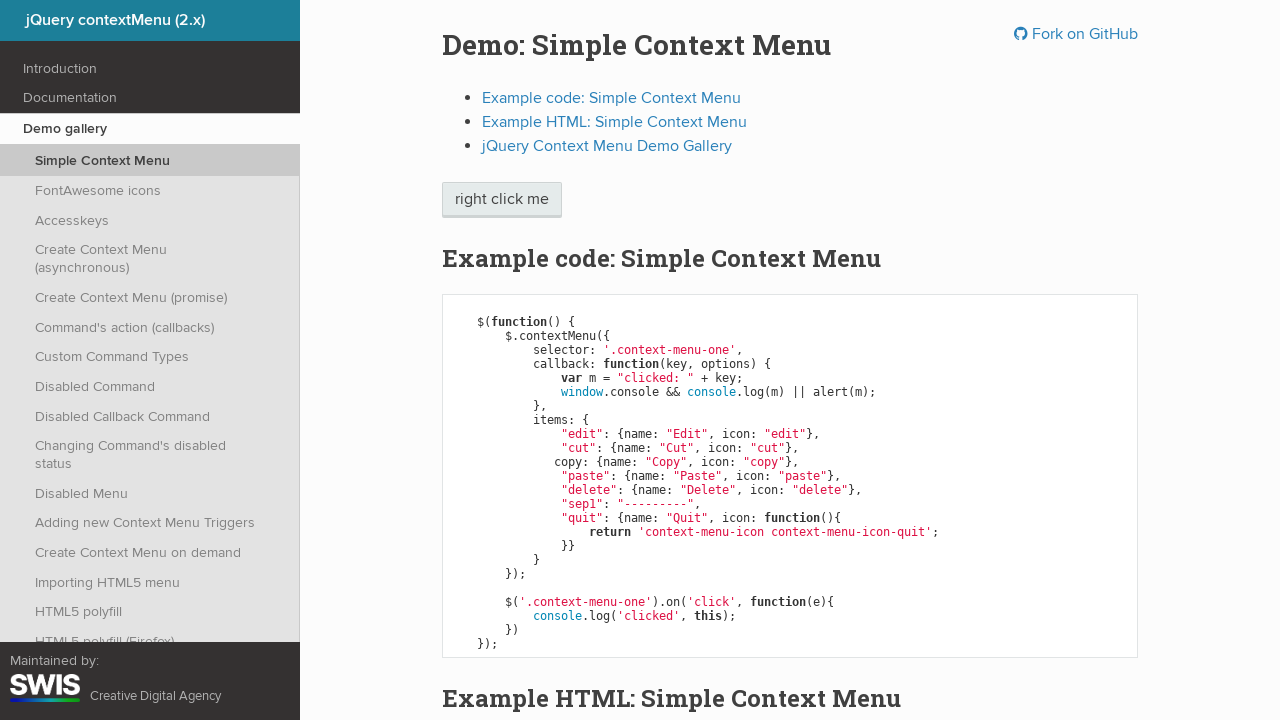